Tests radio button selection functionality by finding all radio buttons on the page and clicking the one with value "radio2", then verifying it is selected

Starting URL: https://rahulshettyacademy.com/AutomationPractice/

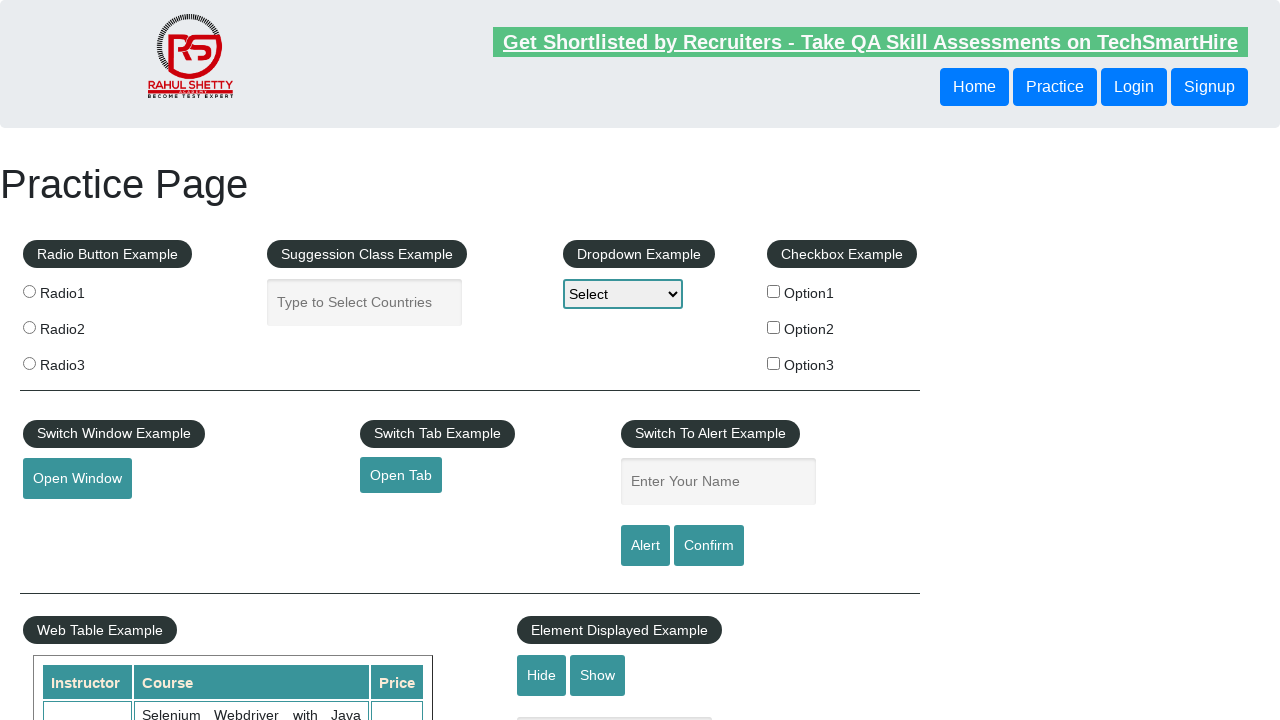

Navigated to Rahul Shetty Academy automation practice page
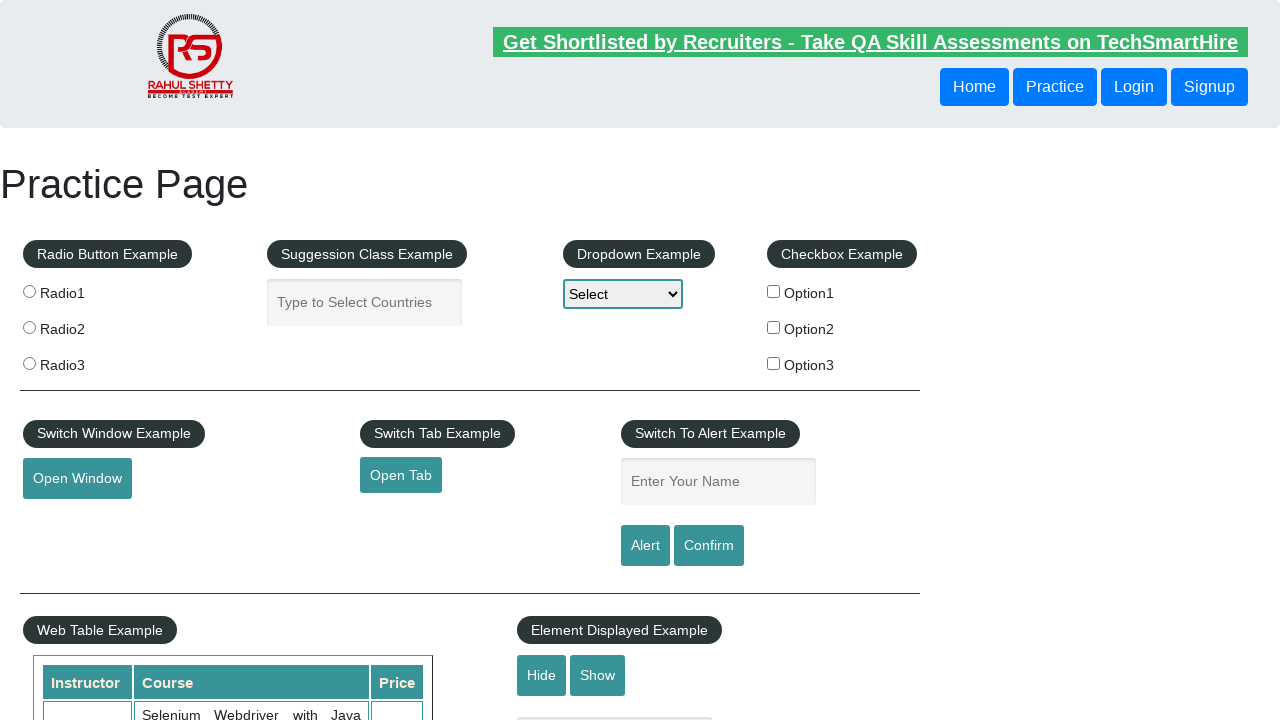

Located all radio buttons on the page
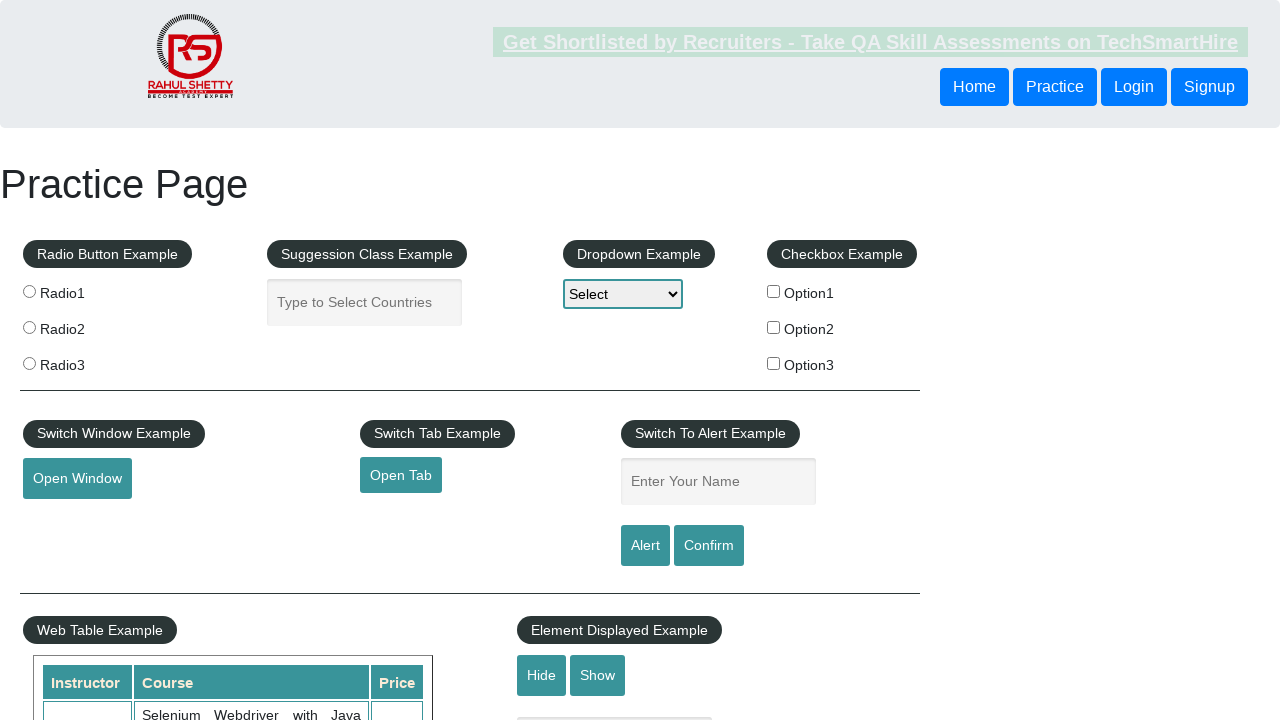

Found 3 radio buttons on the page
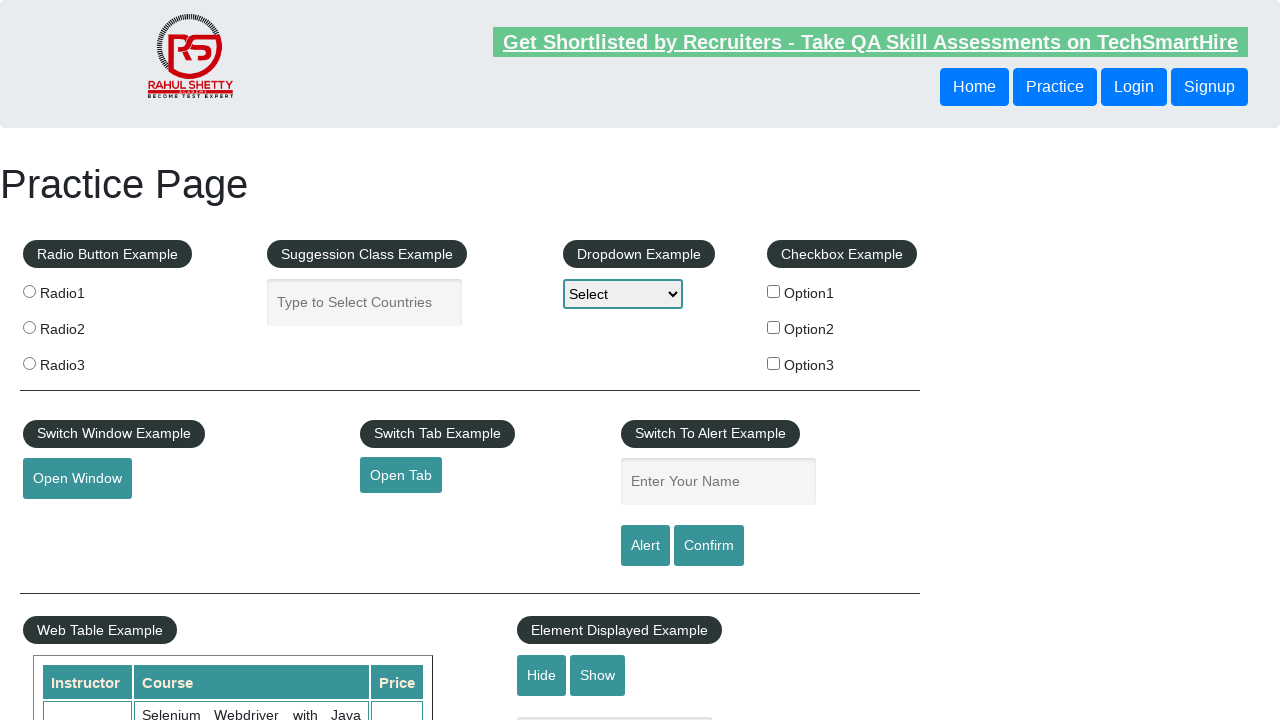

Clicked radio button with value 'radio2' at (29, 327) on input[type='radio'][value='radio2']
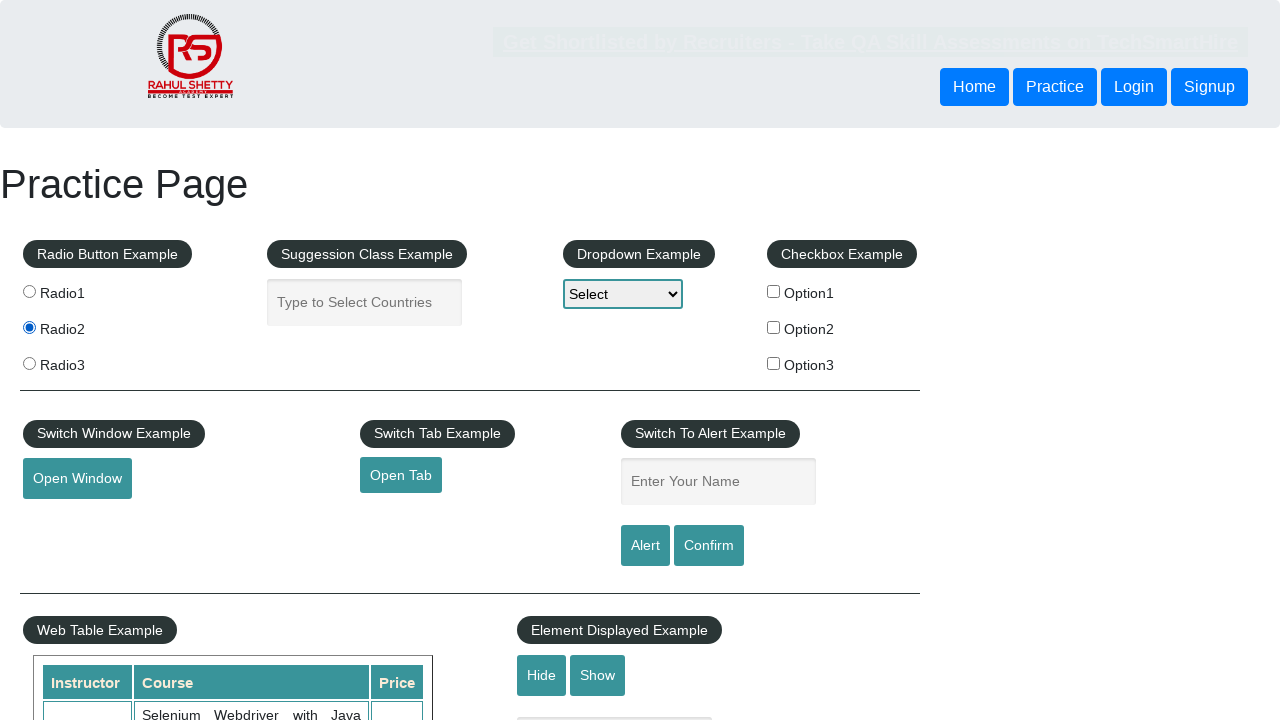

Verified that radio button with value 'radio2' is selected
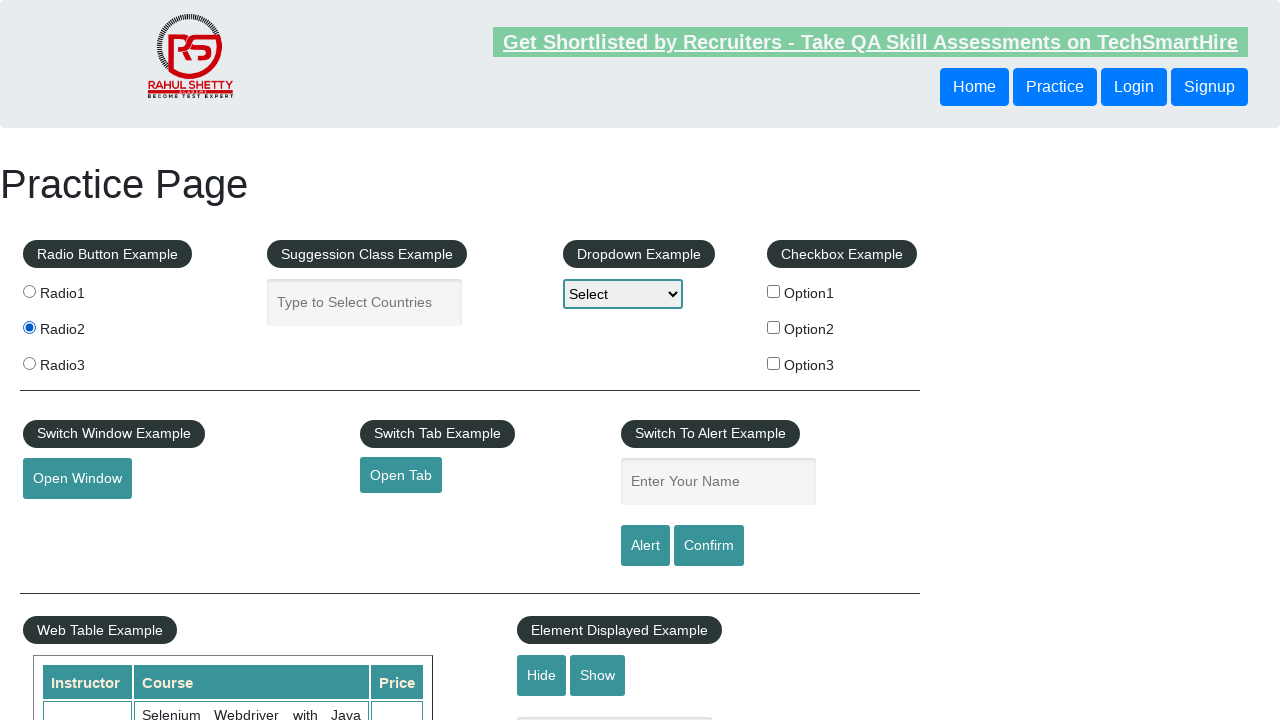

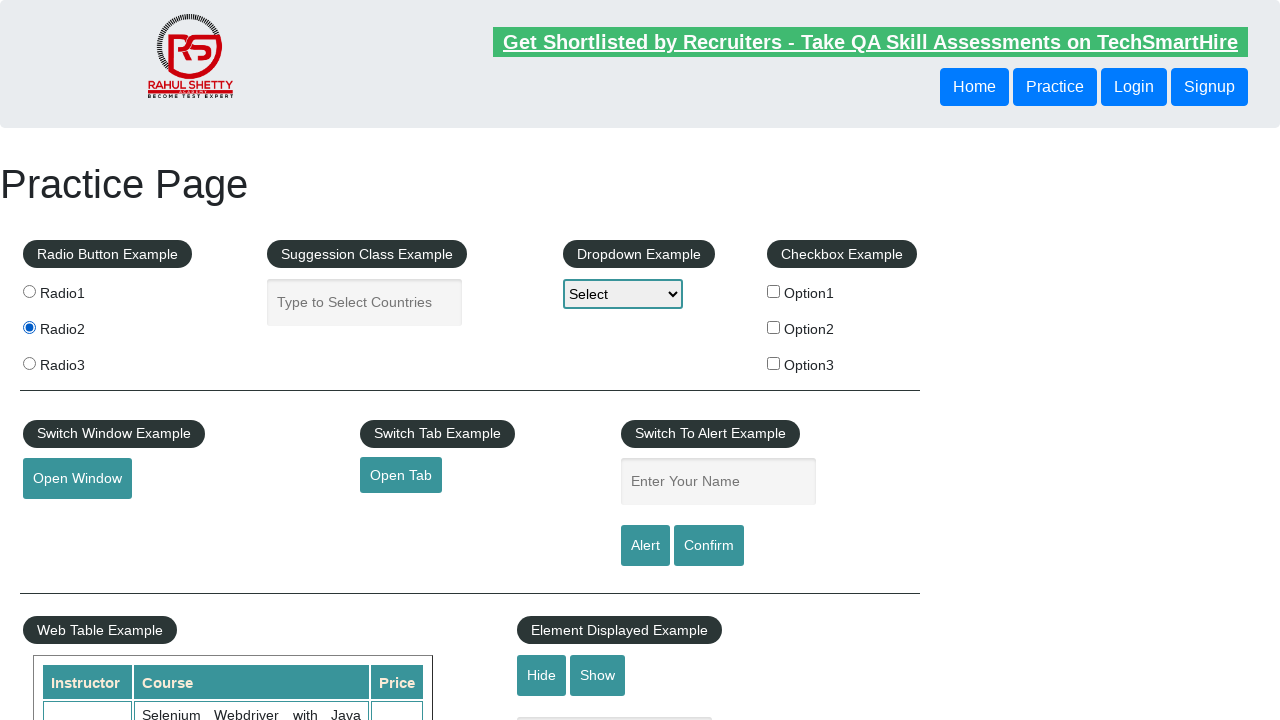